Tests pagination web table by clicking through pagination links to navigate between pages of data.

Starting URL: https://testautomationpractice.blogspot.com/p/playwrightpractice.html

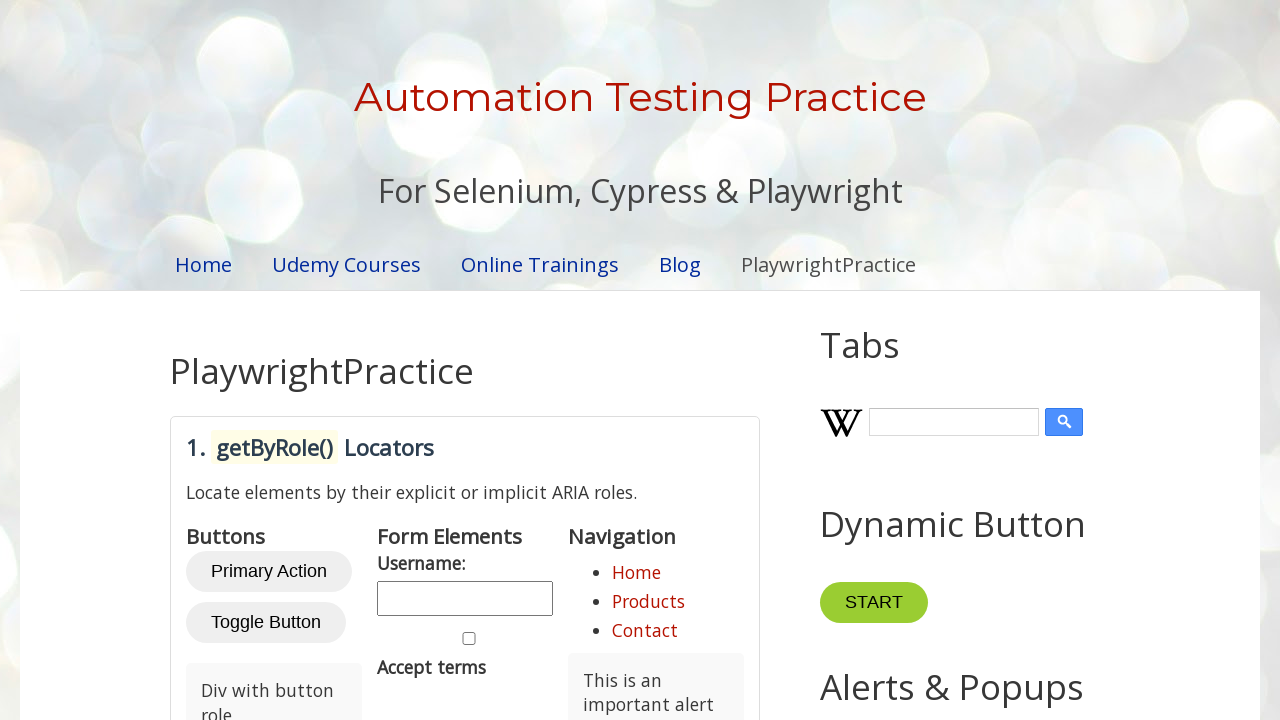

Located the pagination web table section
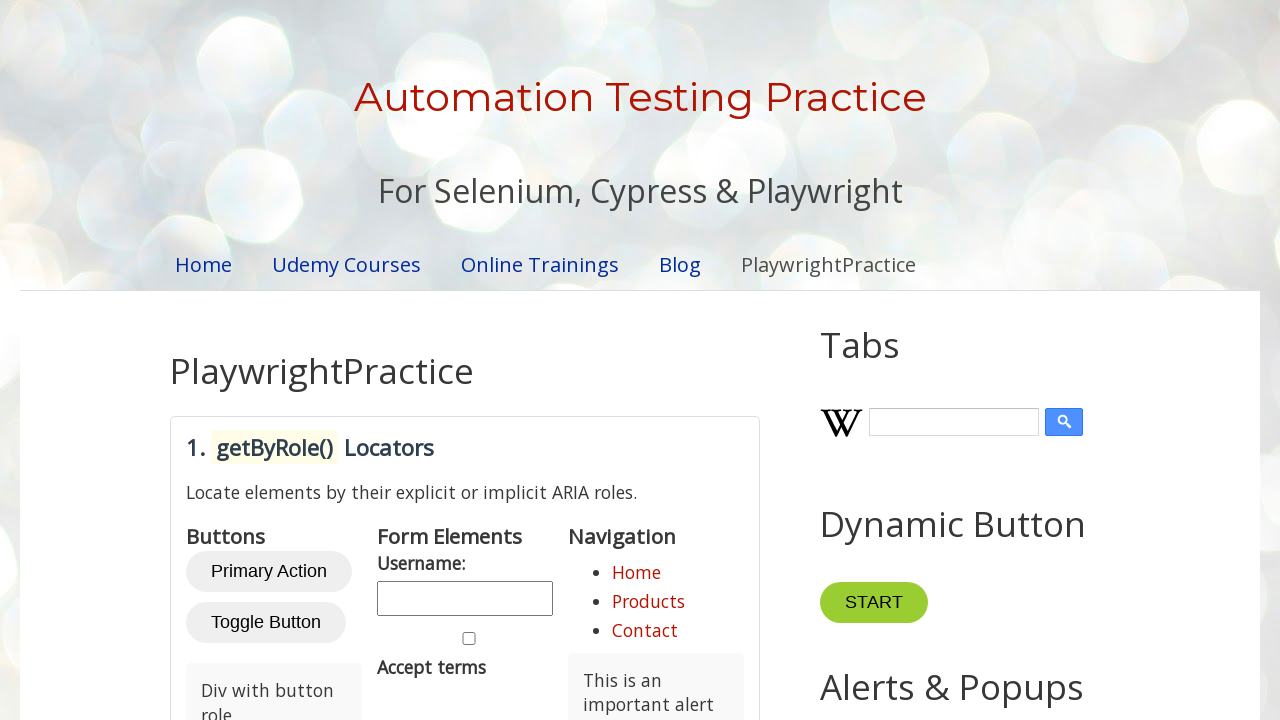

Located pagination links in the web table
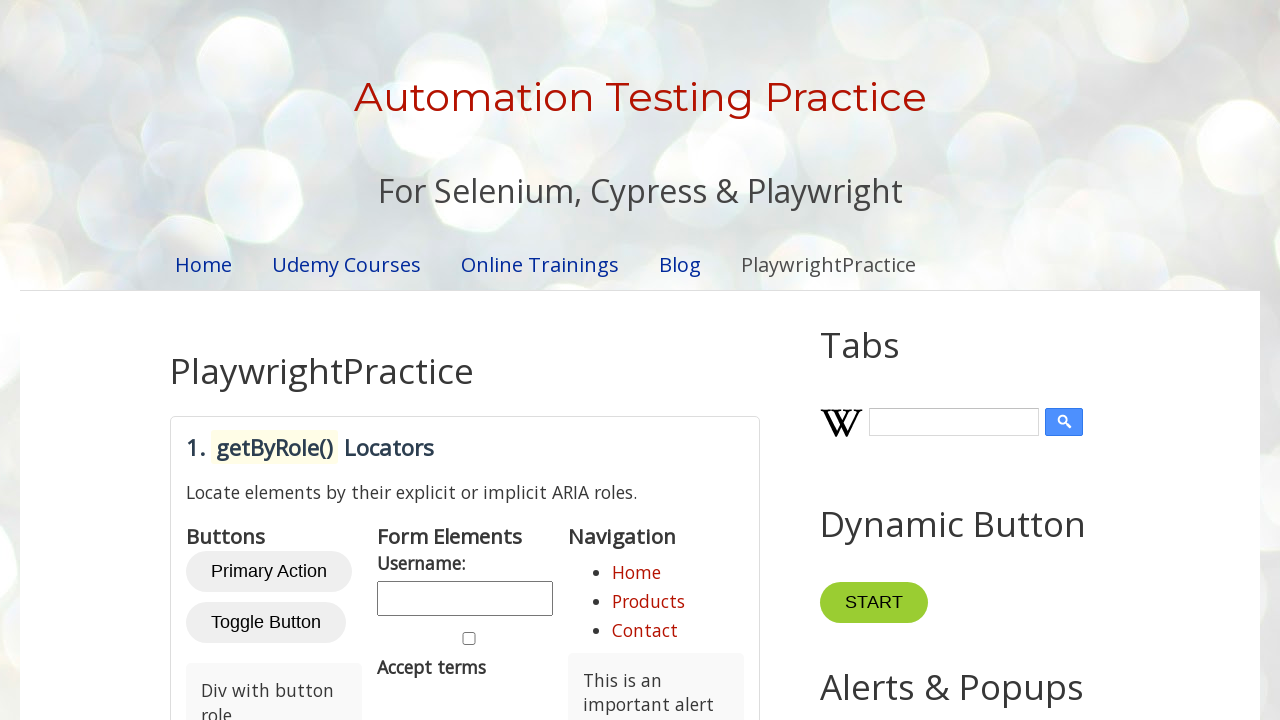

Found 4 pagination links
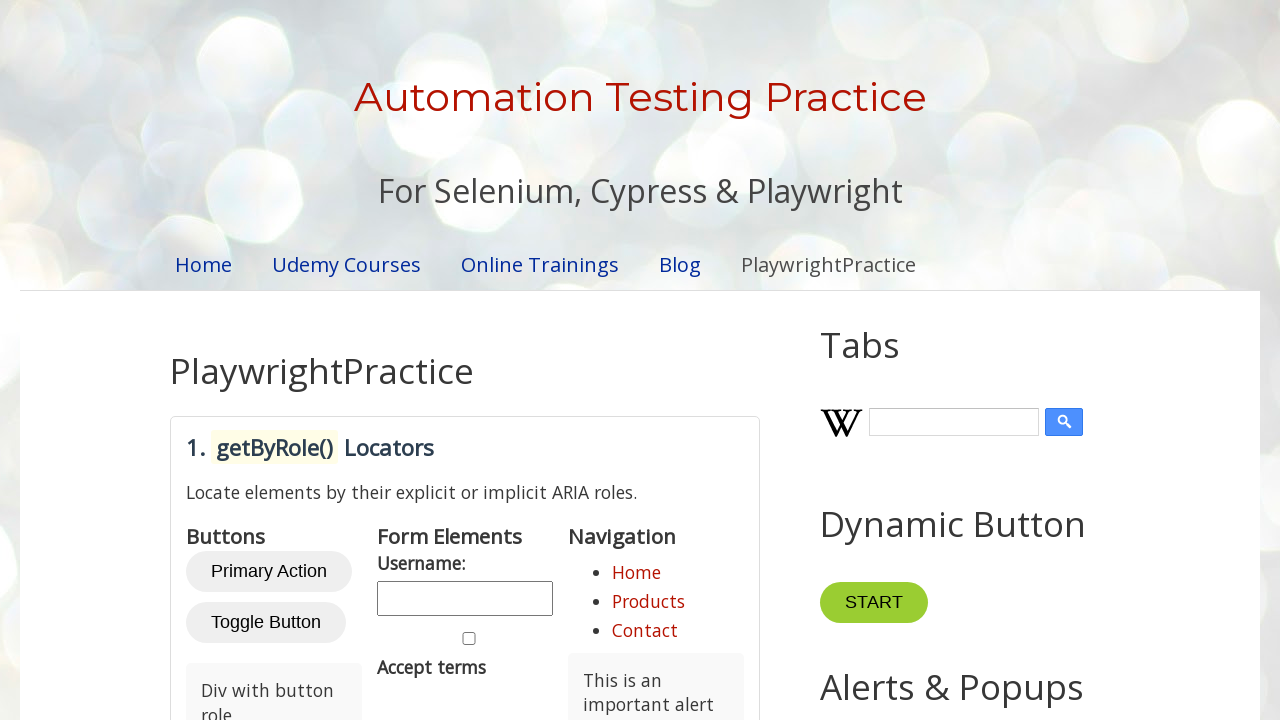

Clicked pagination link 1 of 4 at (406, 360) on internal:text="Pagination Web Table ID Name"i >> ul li a >> nth=0
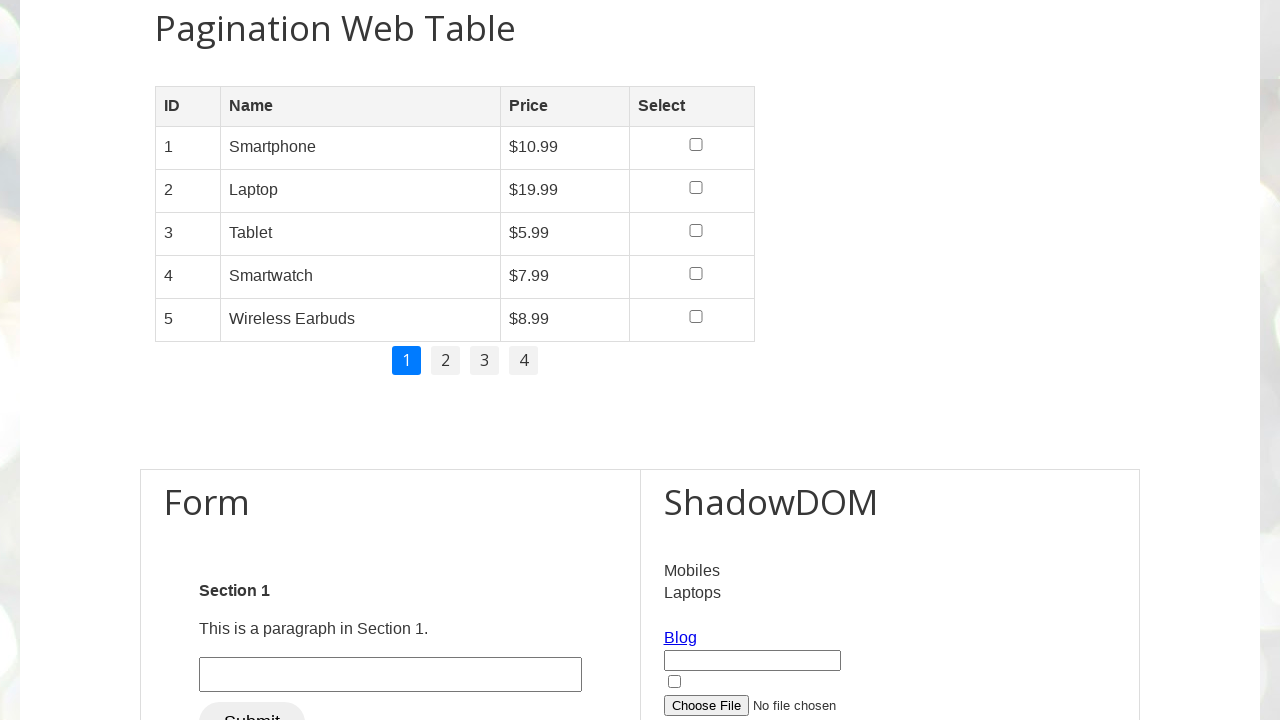

Waited for page to load after clicking pagination link 1
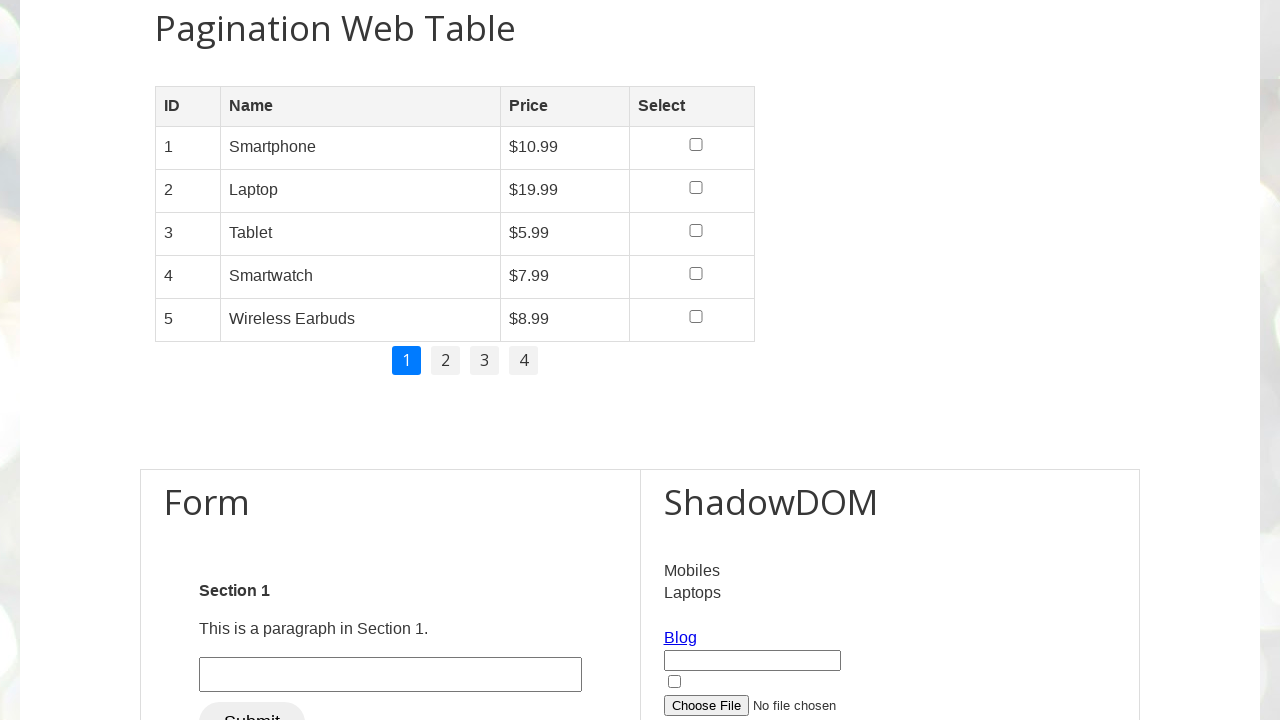

Clicked pagination link 2 of 4 at (446, 360) on internal:text="Pagination Web Table ID Name"i >> ul li a >> nth=1
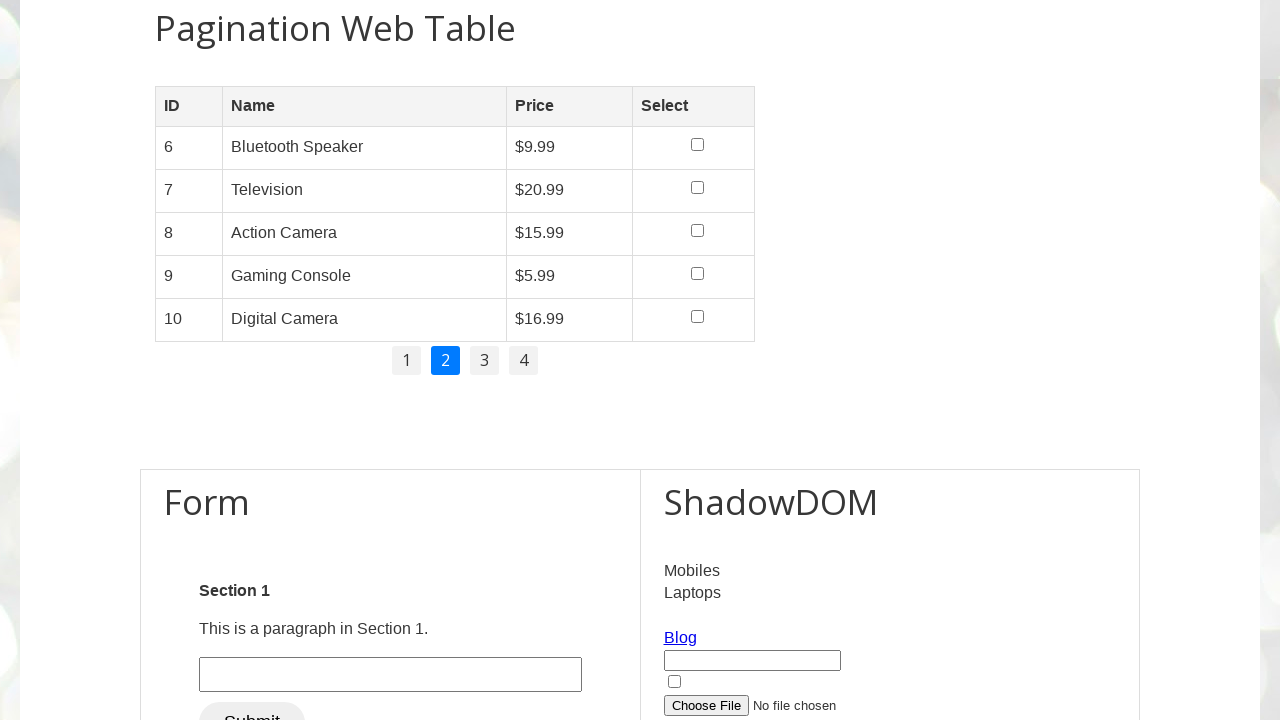

Waited for page to load after clicking pagination link 2
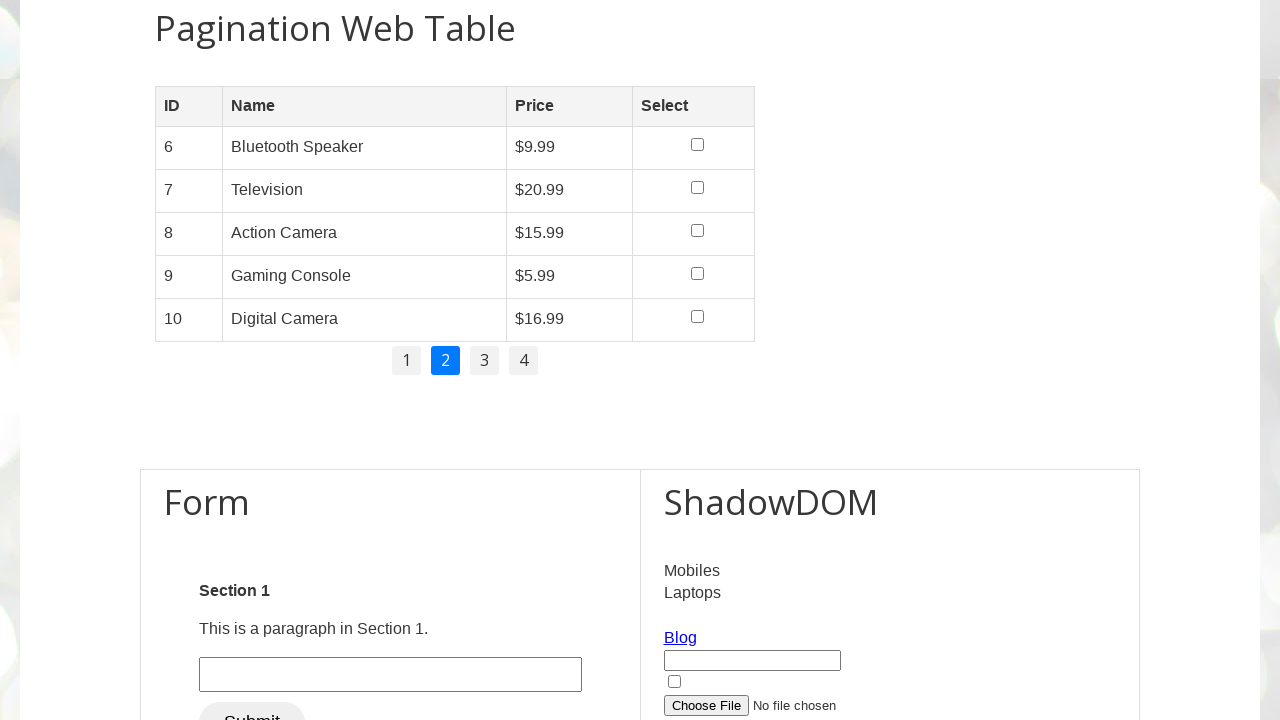

Clicked pagination link 3 of 4 at (484, 360) on internal:text="Pagination Web Table ID Name"i >> ul li a >> nth=2
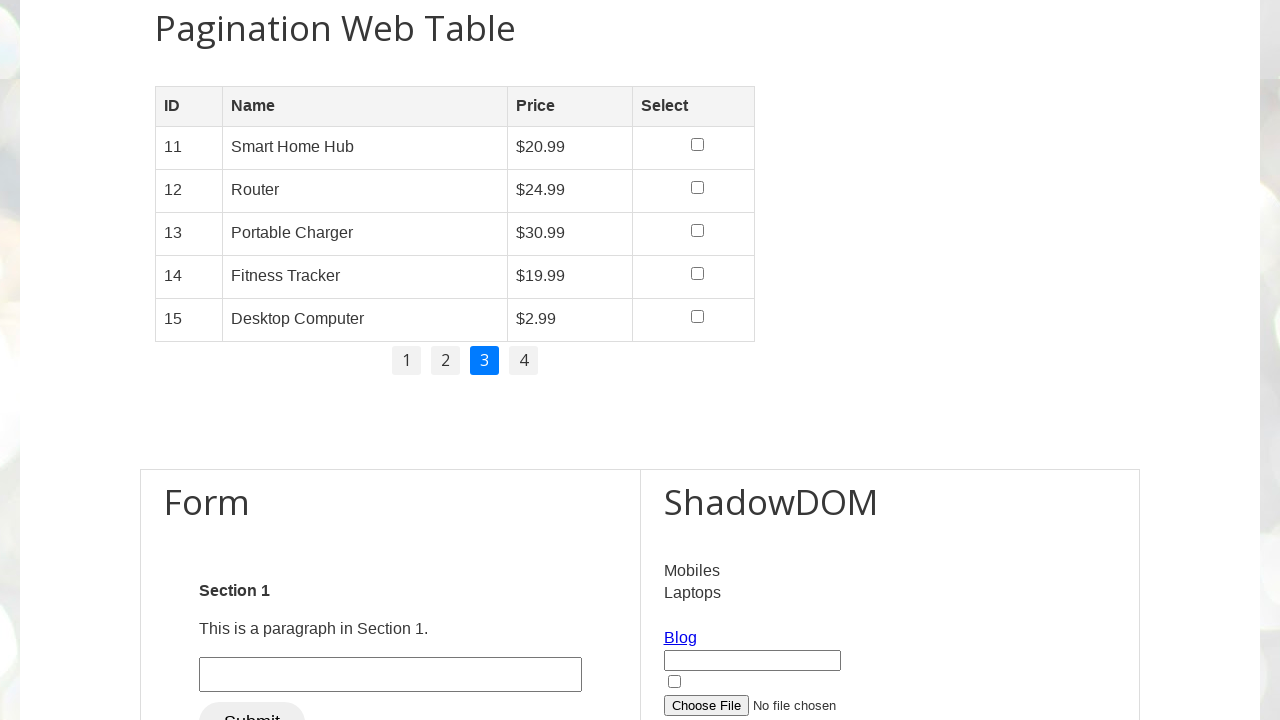

Waited for page to load after clicking pagination link 3
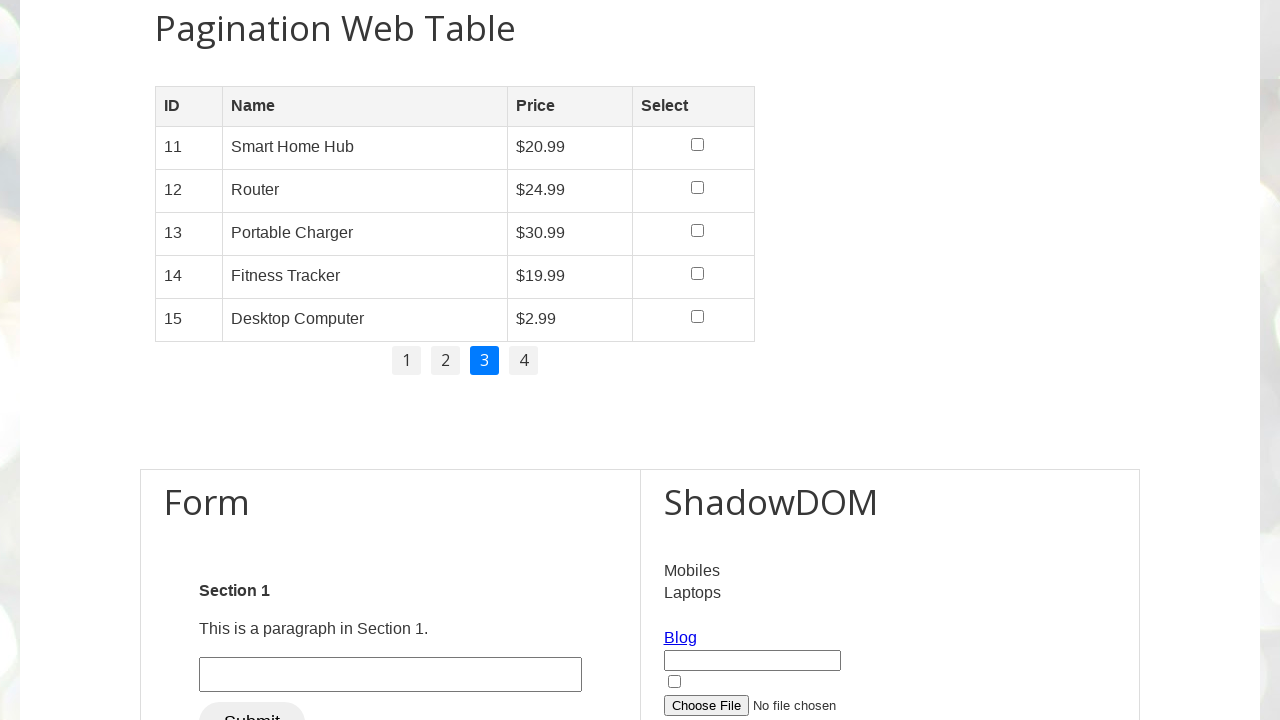

Clicked pagination link 4 of 4 at (524, 360) on internal:text="Pagination Web Table ID Name"i >> ul li a >> nth=3
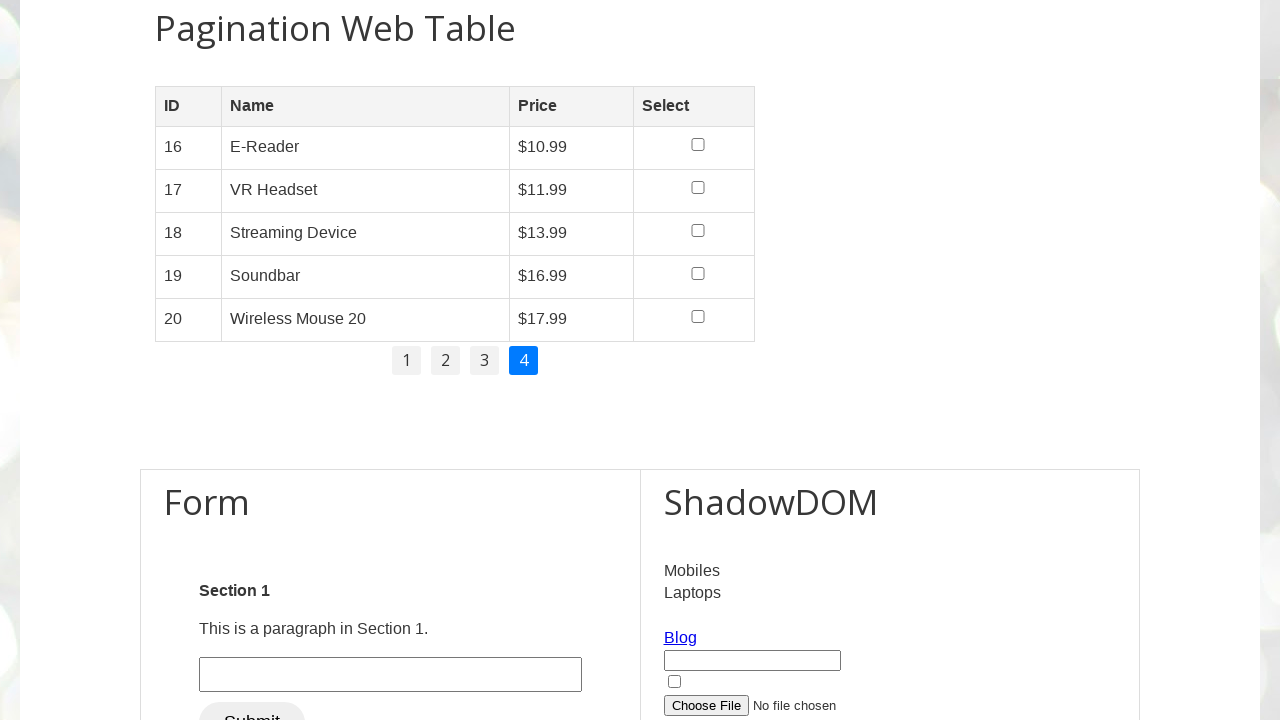

Waited for page to load after clicking pagination link 4
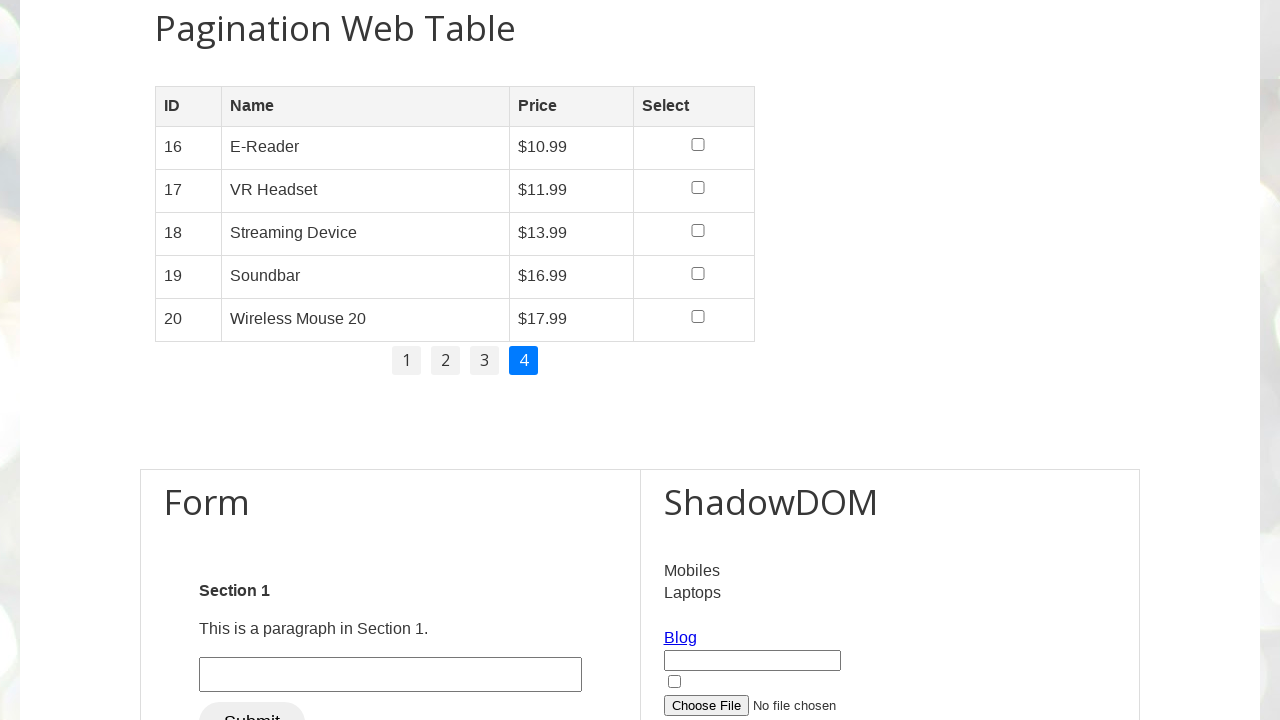

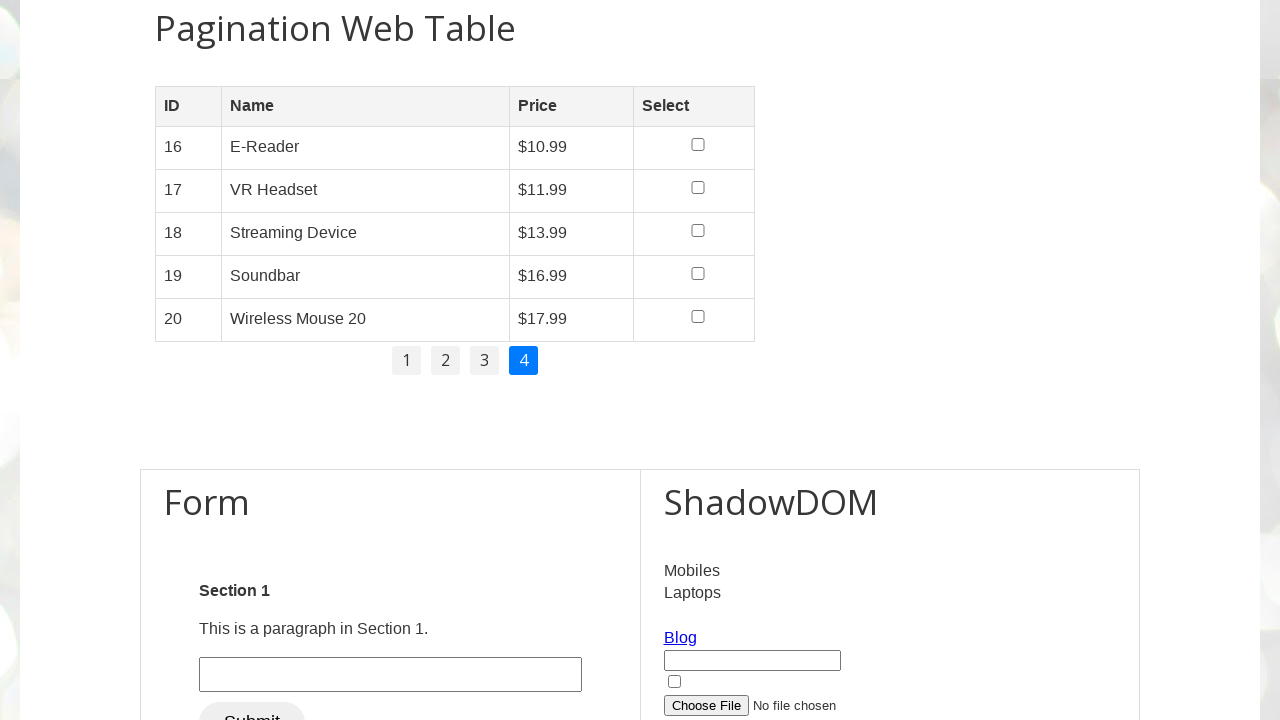